Tests the store search functionality by entering a search term "School" in the search input field and submitting the form

Starting URL: https://kodilla.com/pl/test/store

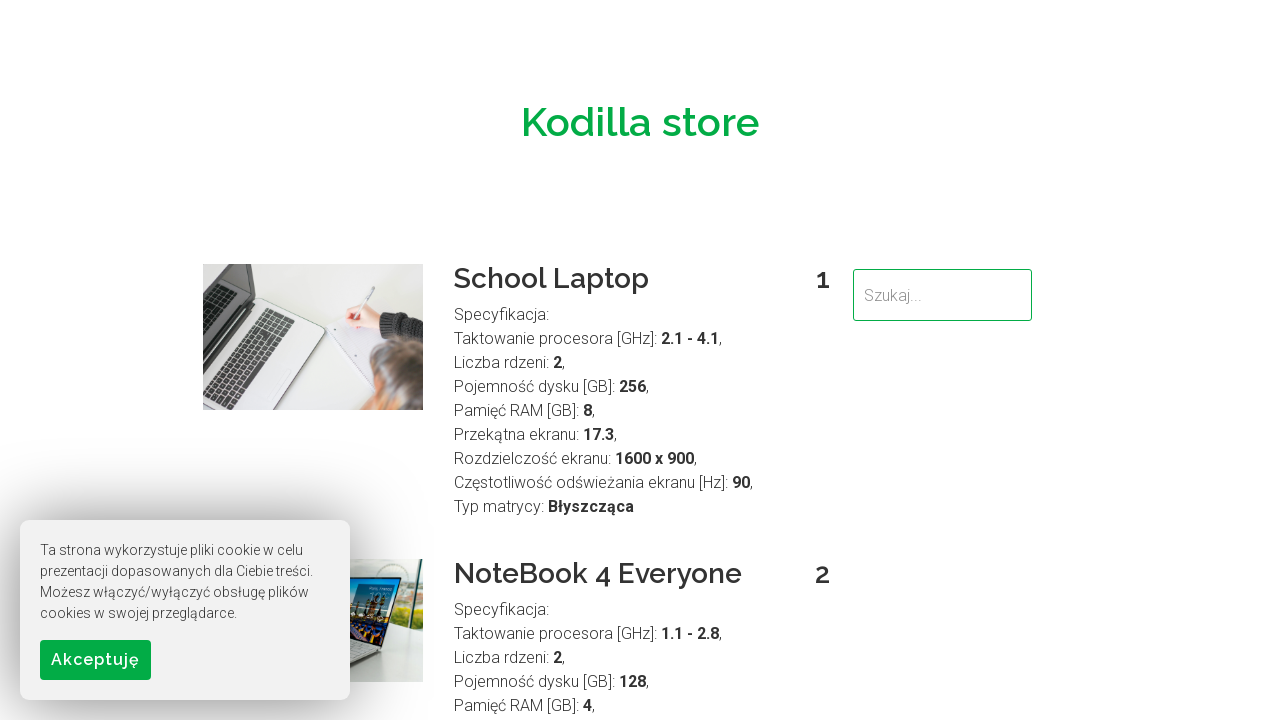

Filled search field with 'School' on input[name='search']
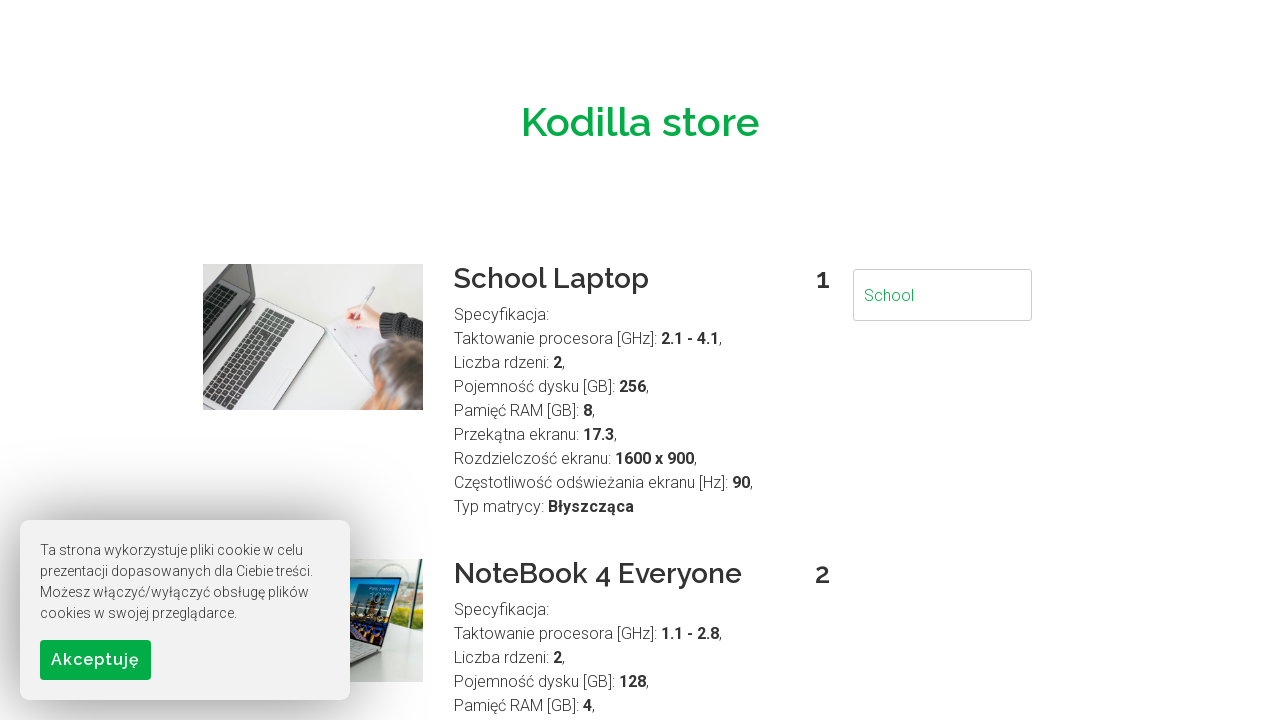

Pressed Enter to submit the search form on input[name='search']
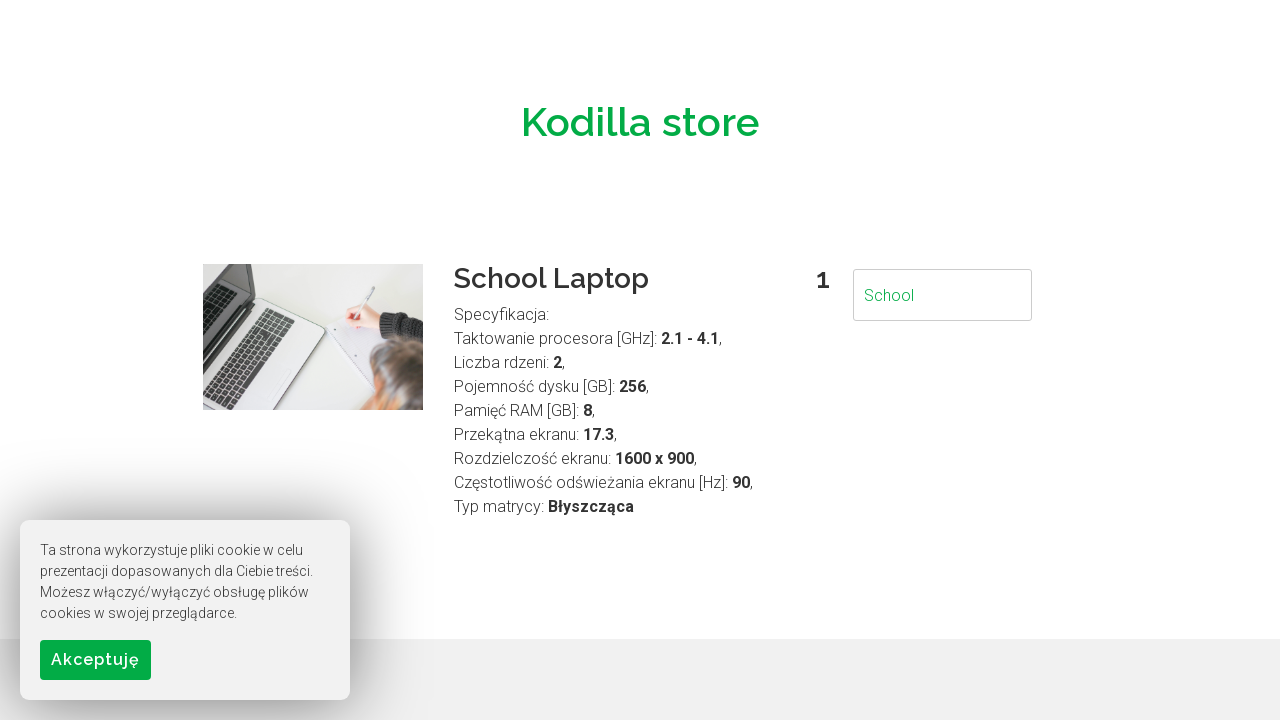

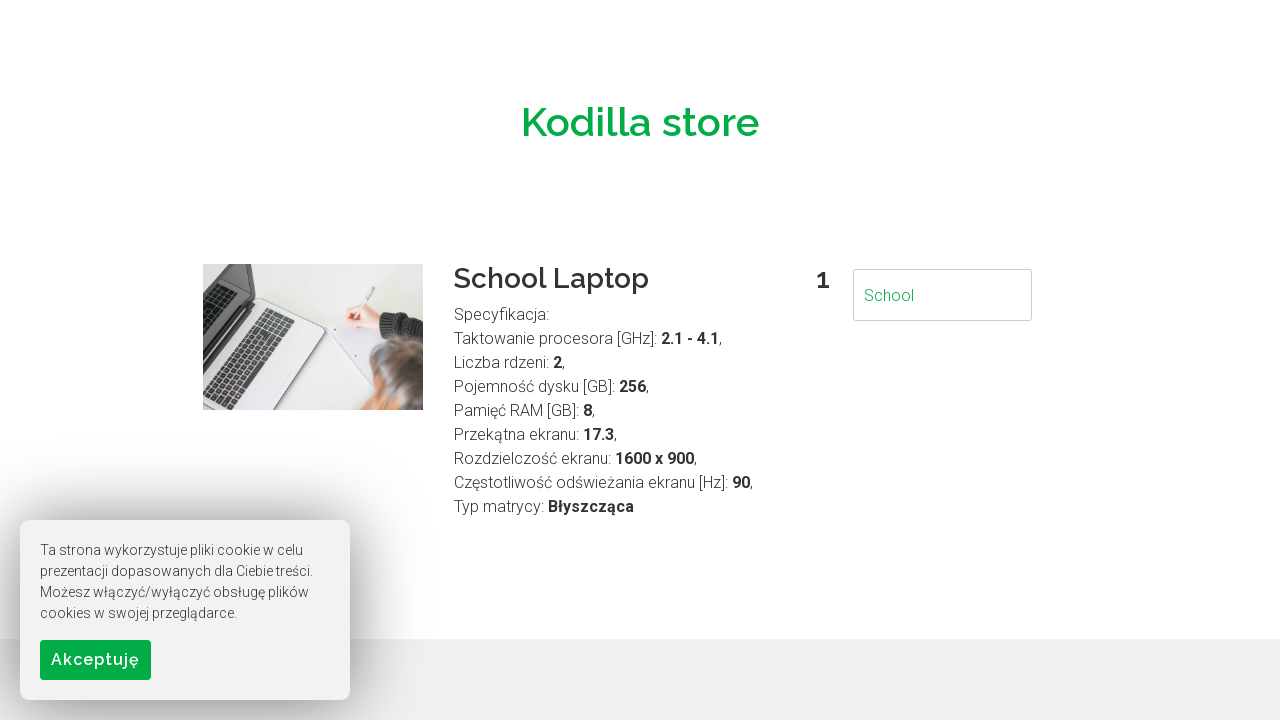